Tests opting out of A/B tests by adding the opt-out cookie on the main page before navigating to the A/B test page.

Starting URL: http://the-internet.herokuapp.com

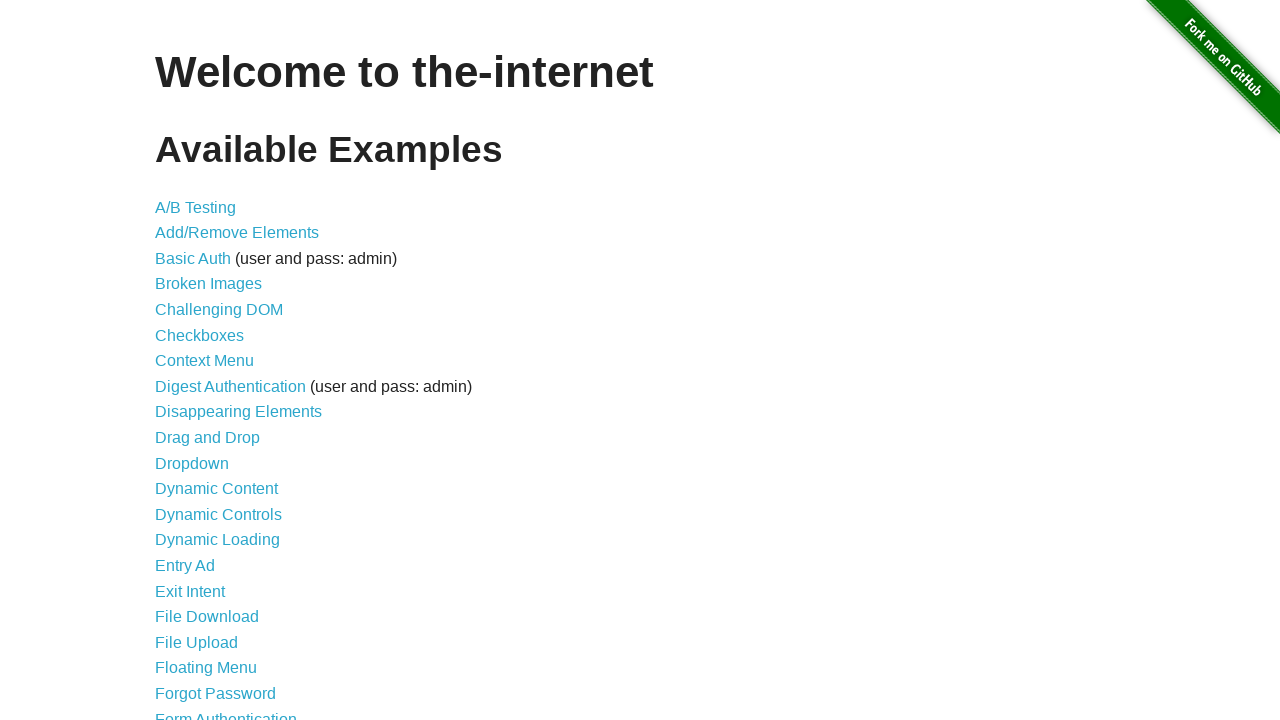

Added optimizelyOptOut cookie to main page domain
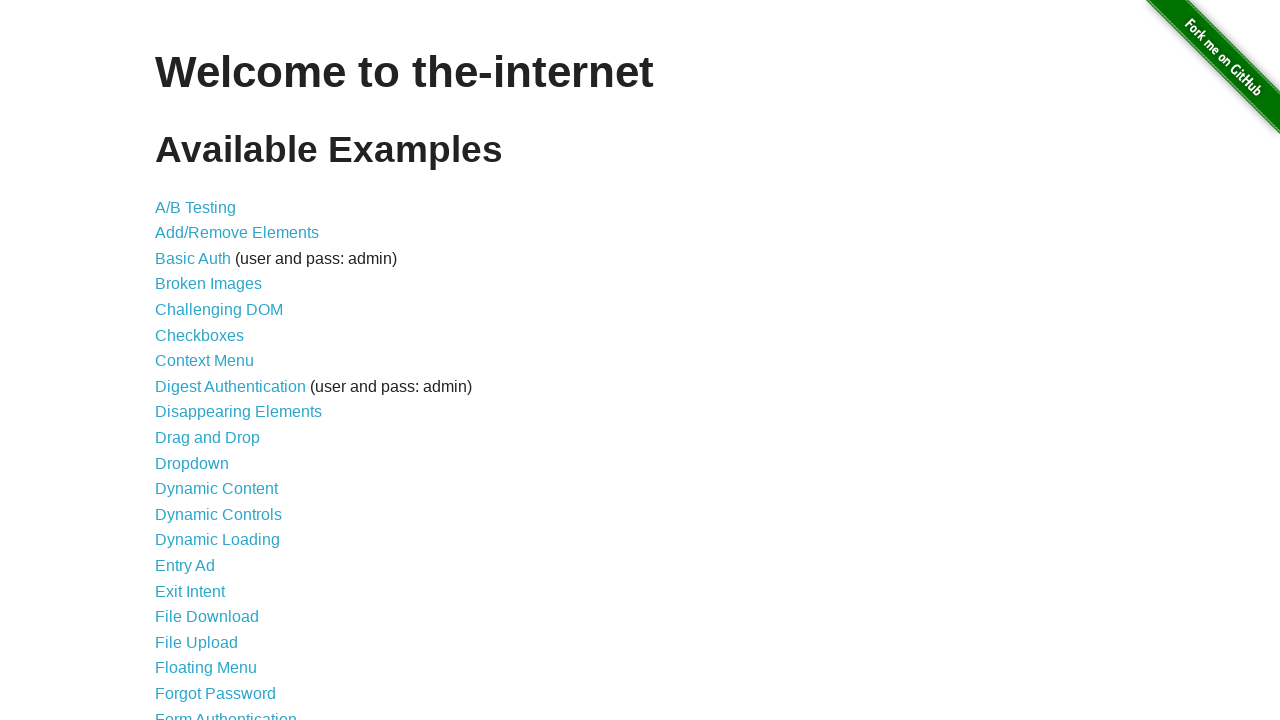

Navigated to A/B test page
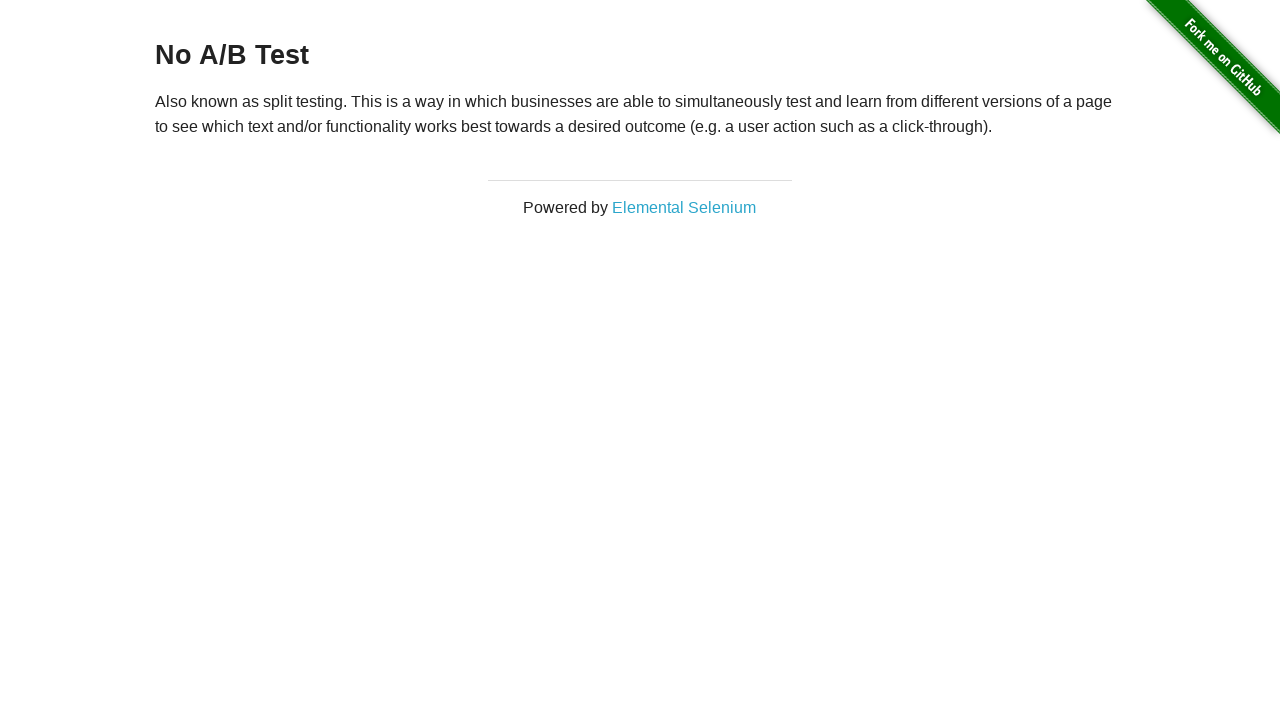

Retrieved heading text from page
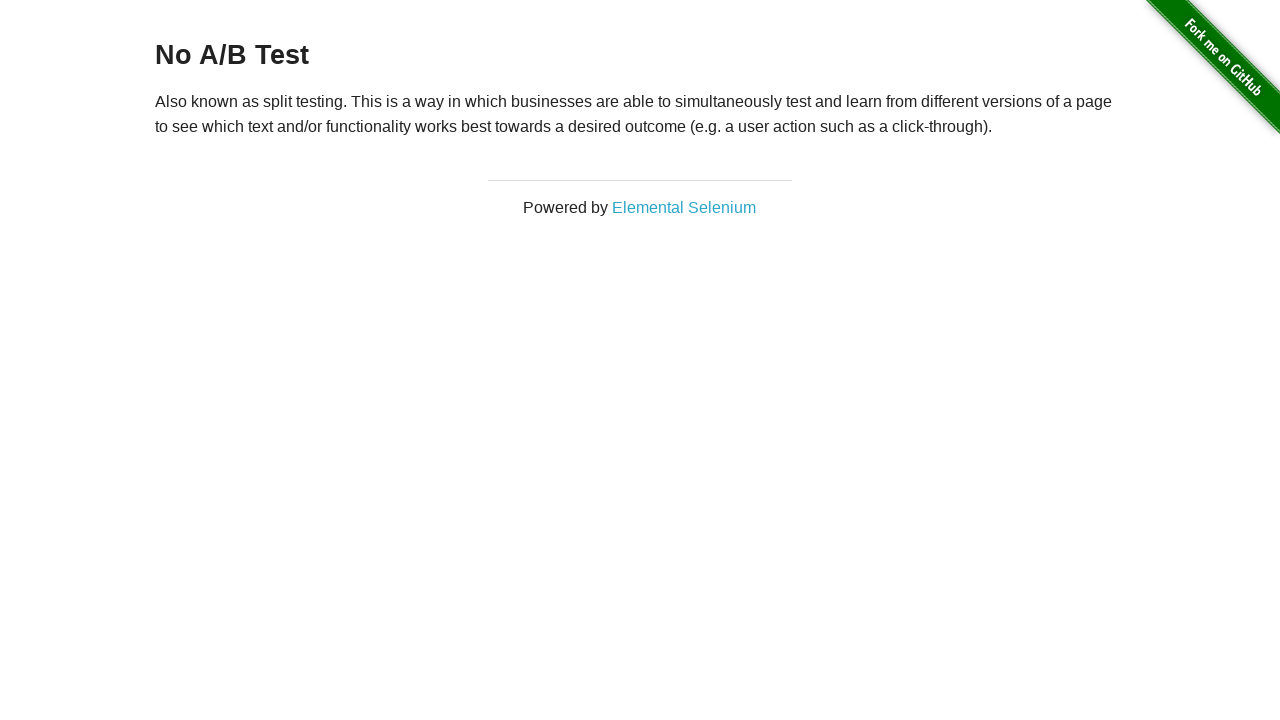

Verified heading shows 'No A/B Test' confirming opt-out cookie is working
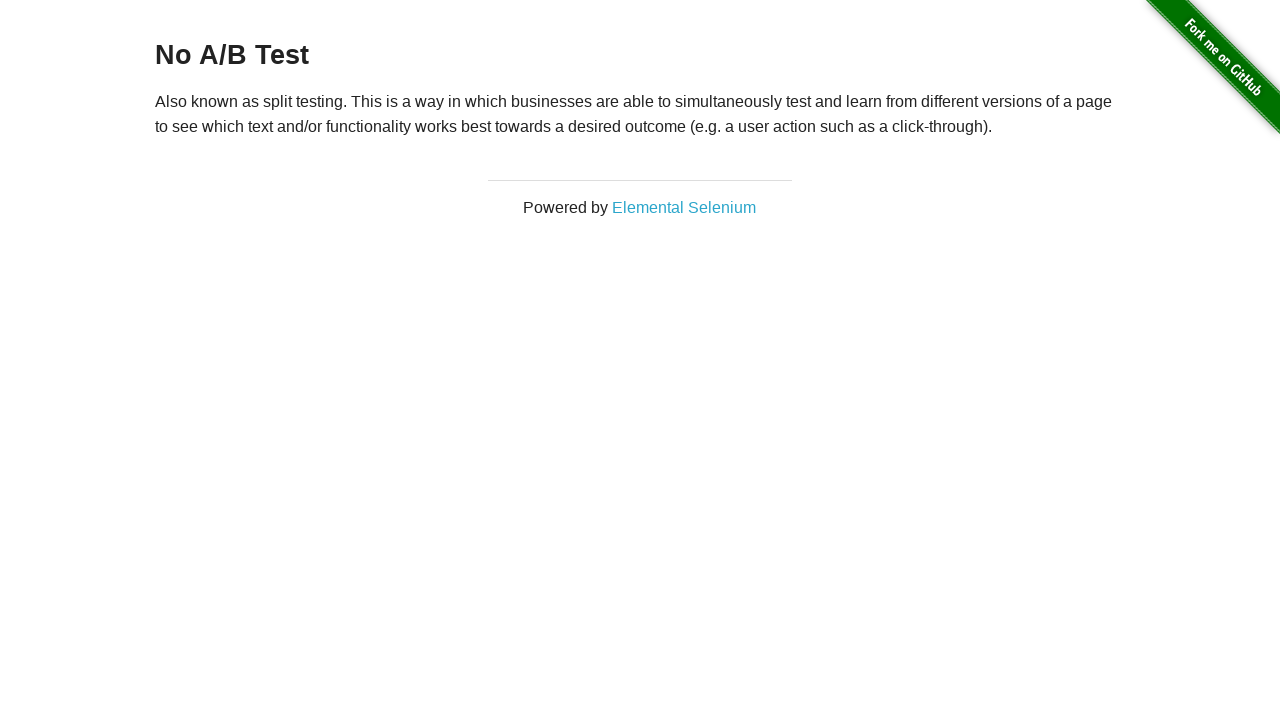

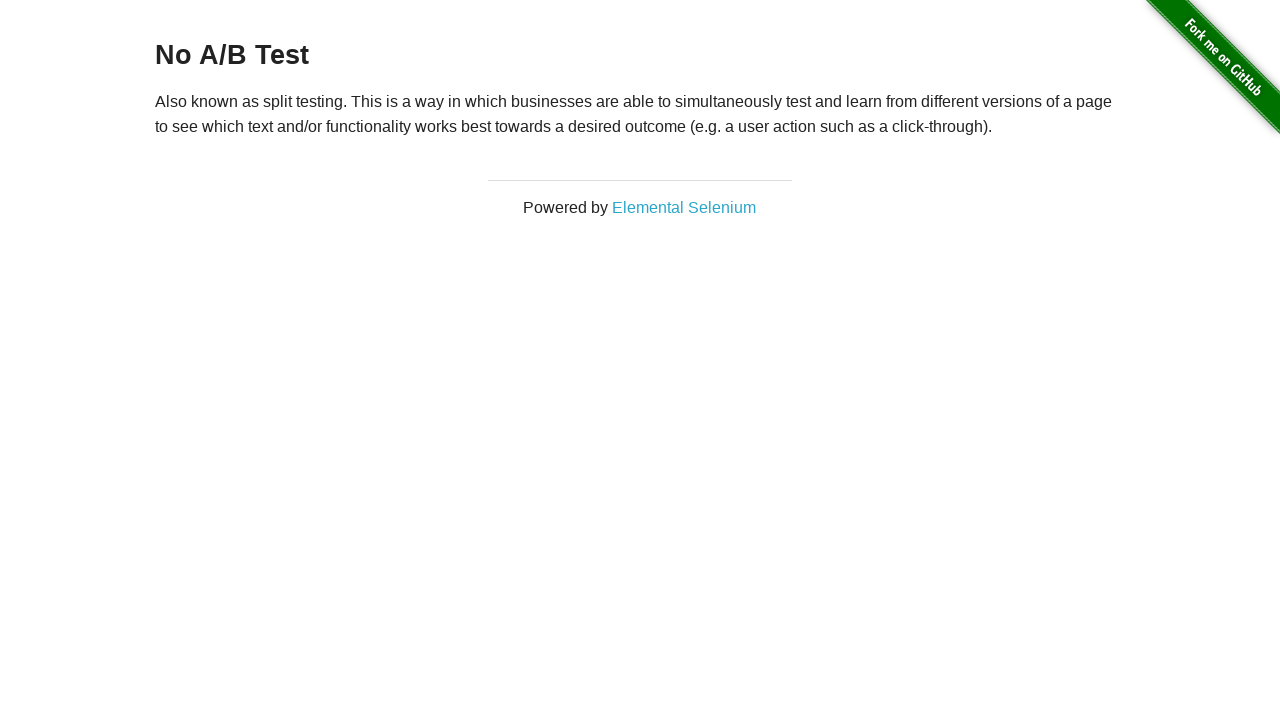